Tests browser navigation commands by navigating between two websites, going back, going forward, and refreshing the page to verify navigation functionality works correctly.

Starting URL: https://demo.nopcommerce.com/

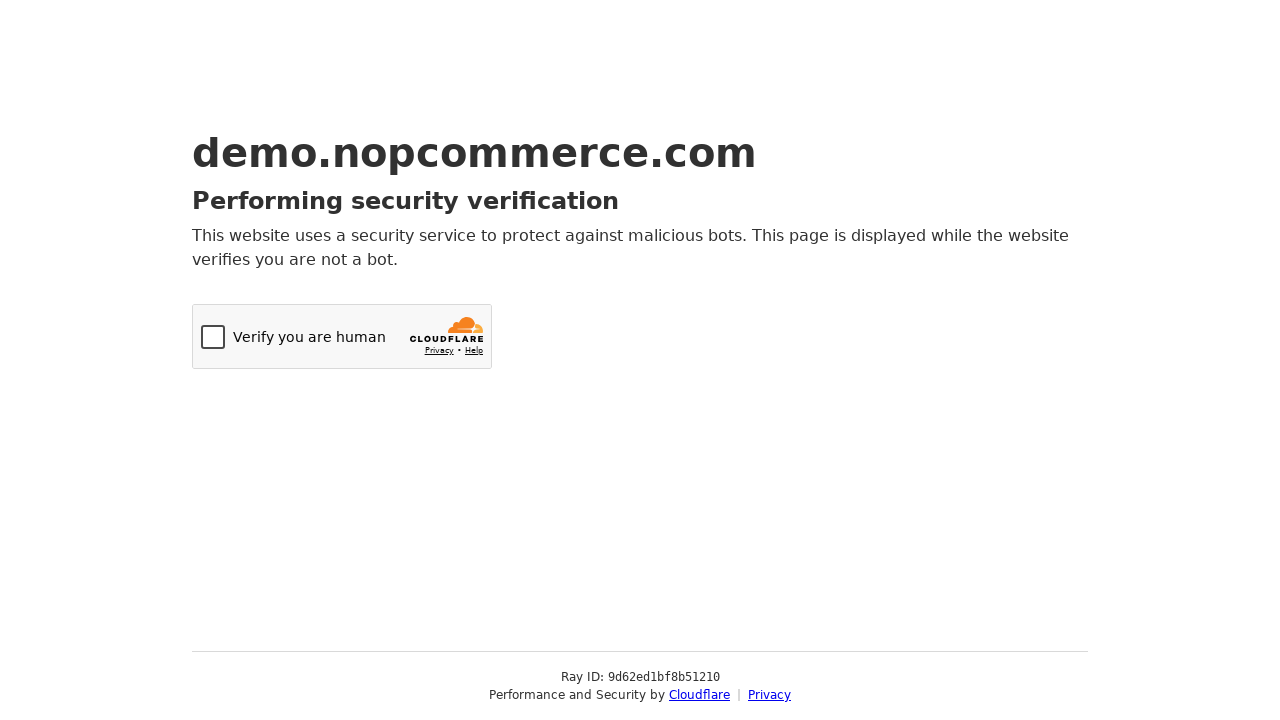

Navigated to second page at https://testautomationpractice.blogspot.com/
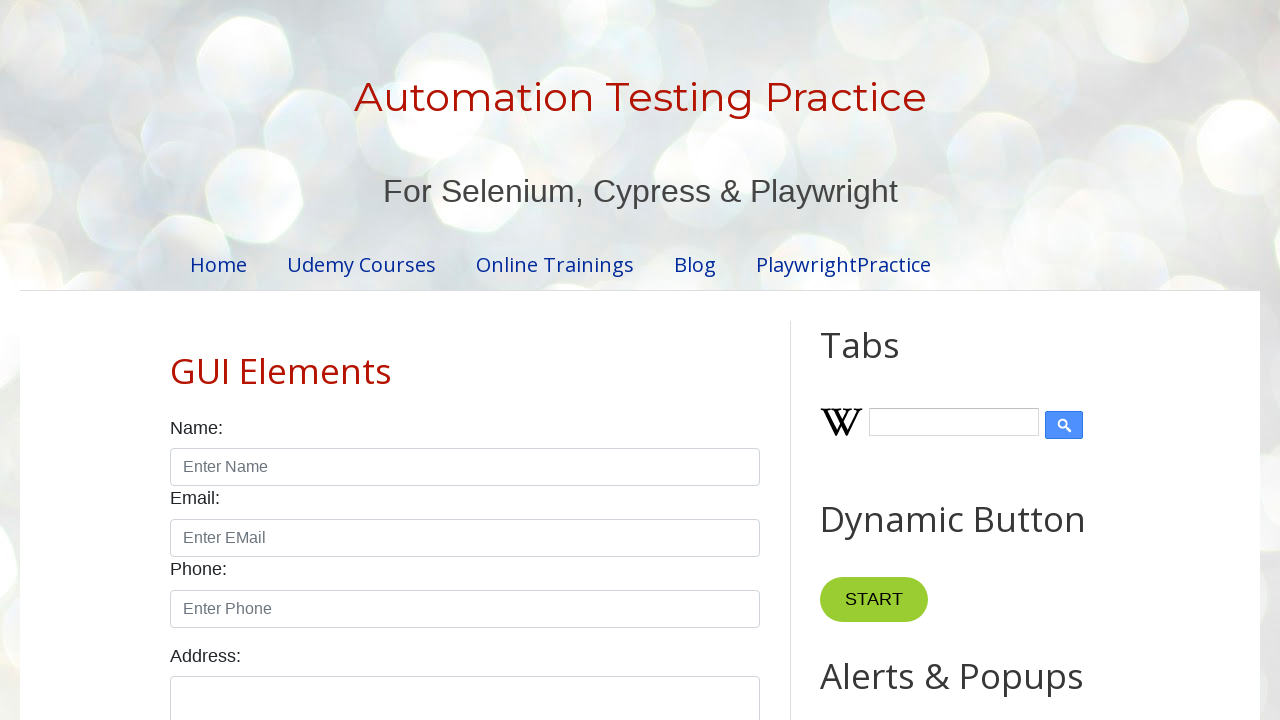

Navigated back to previous page (nopcommerce)
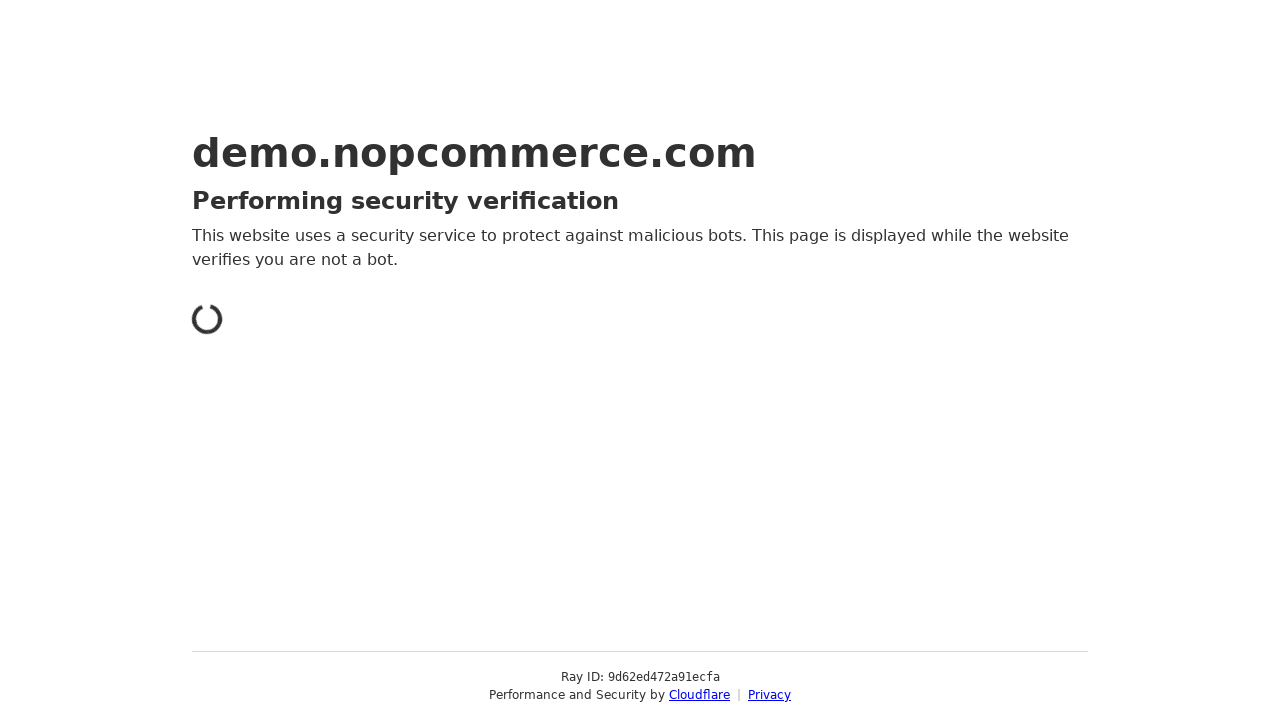

Verified current URL after back navigation: https://demo.nopcommerce.com/
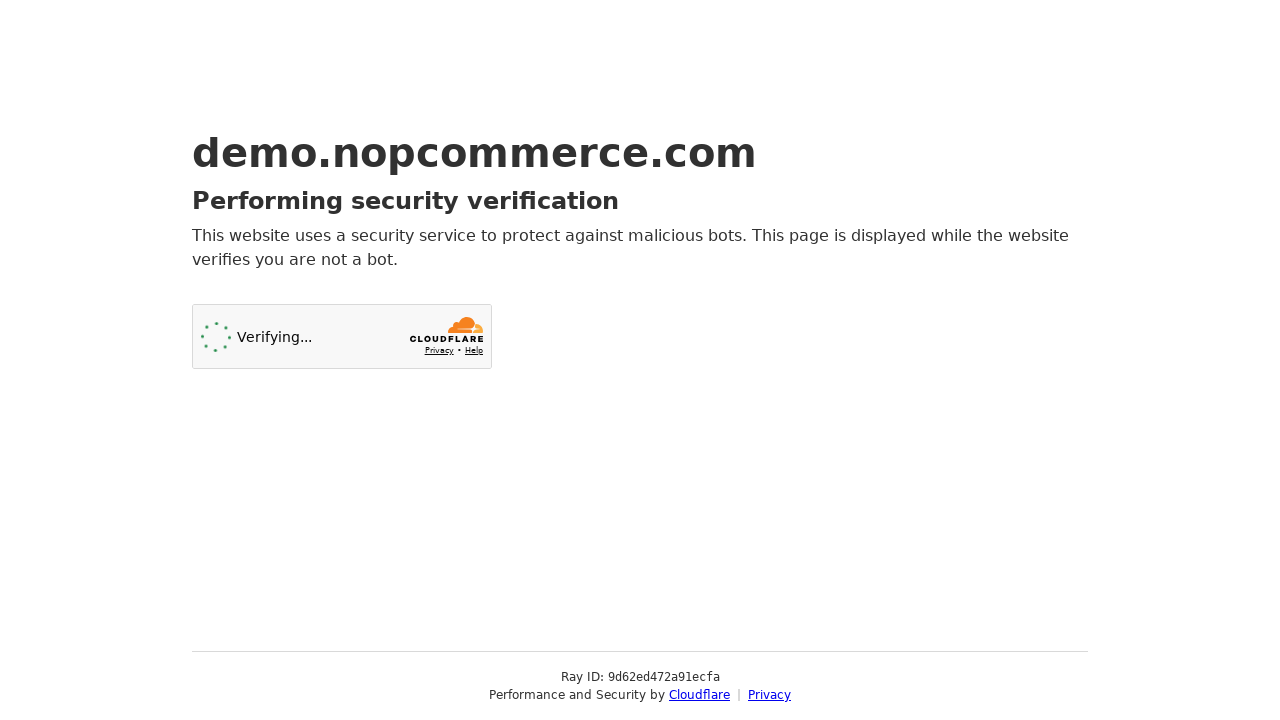

Navigated forward to second page
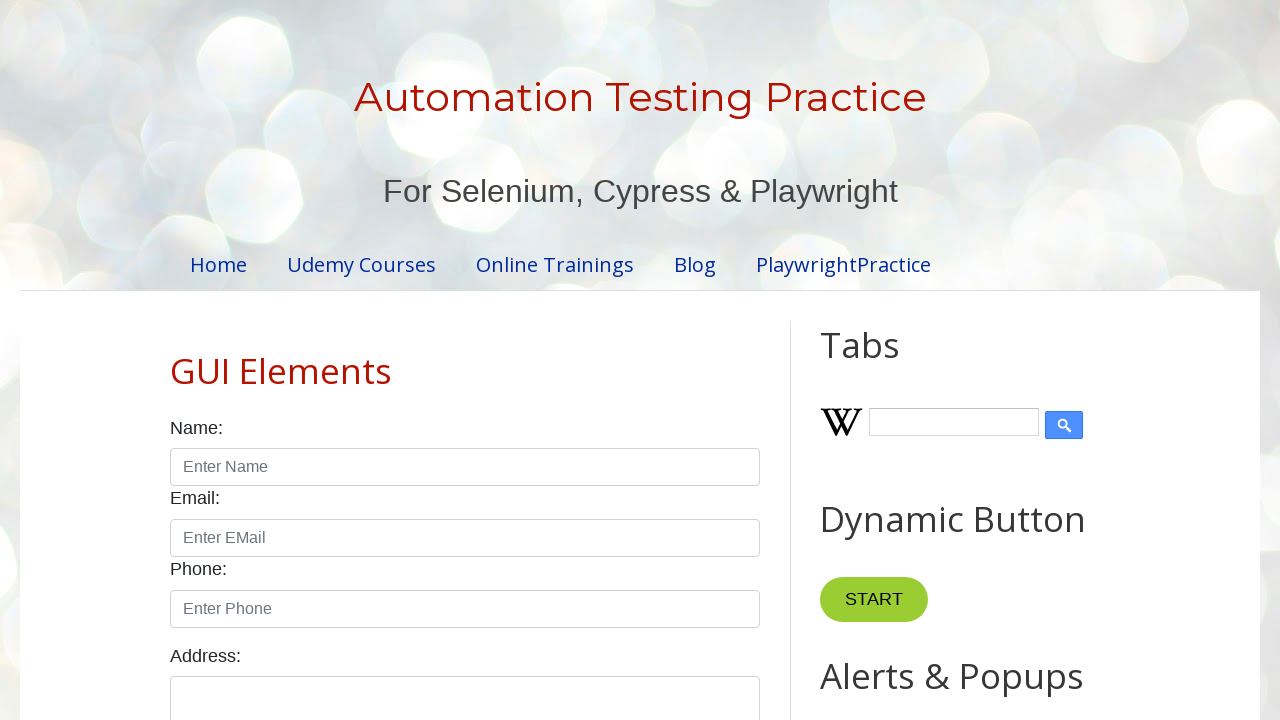

Verified current URL after forward navigation: https://testautomationpractice.blogspot.com/
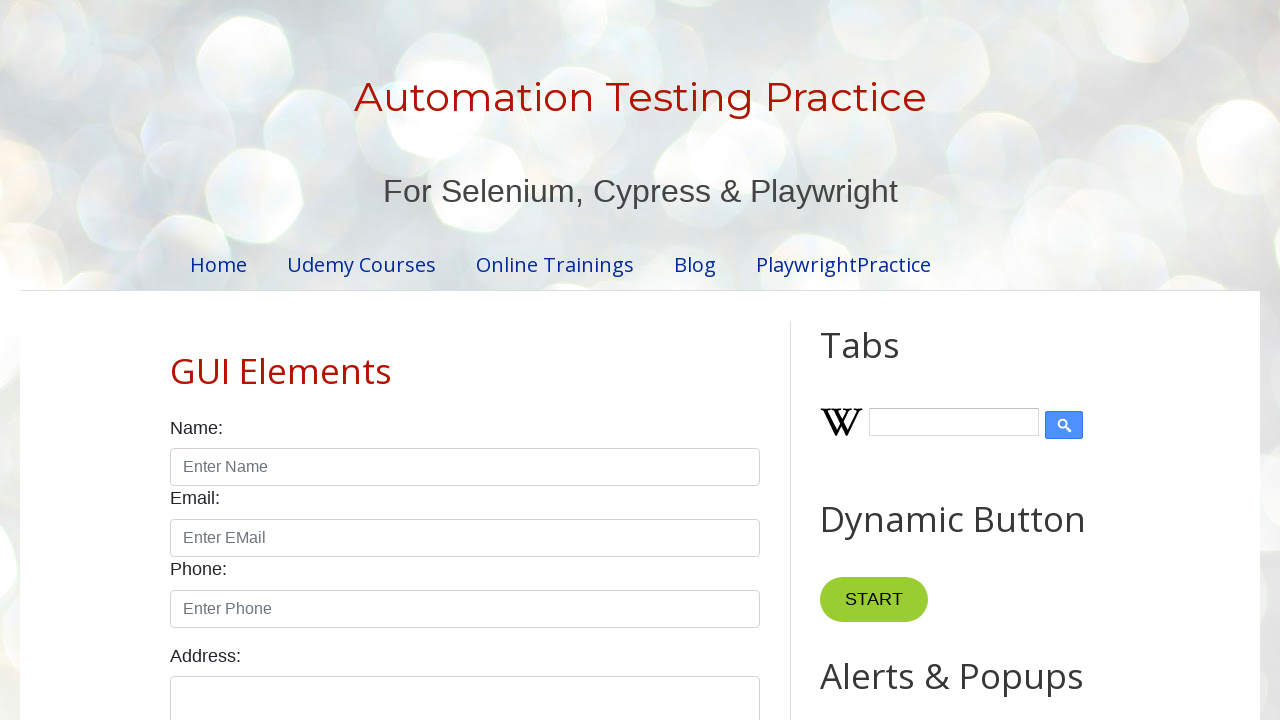

Refreshed the current page
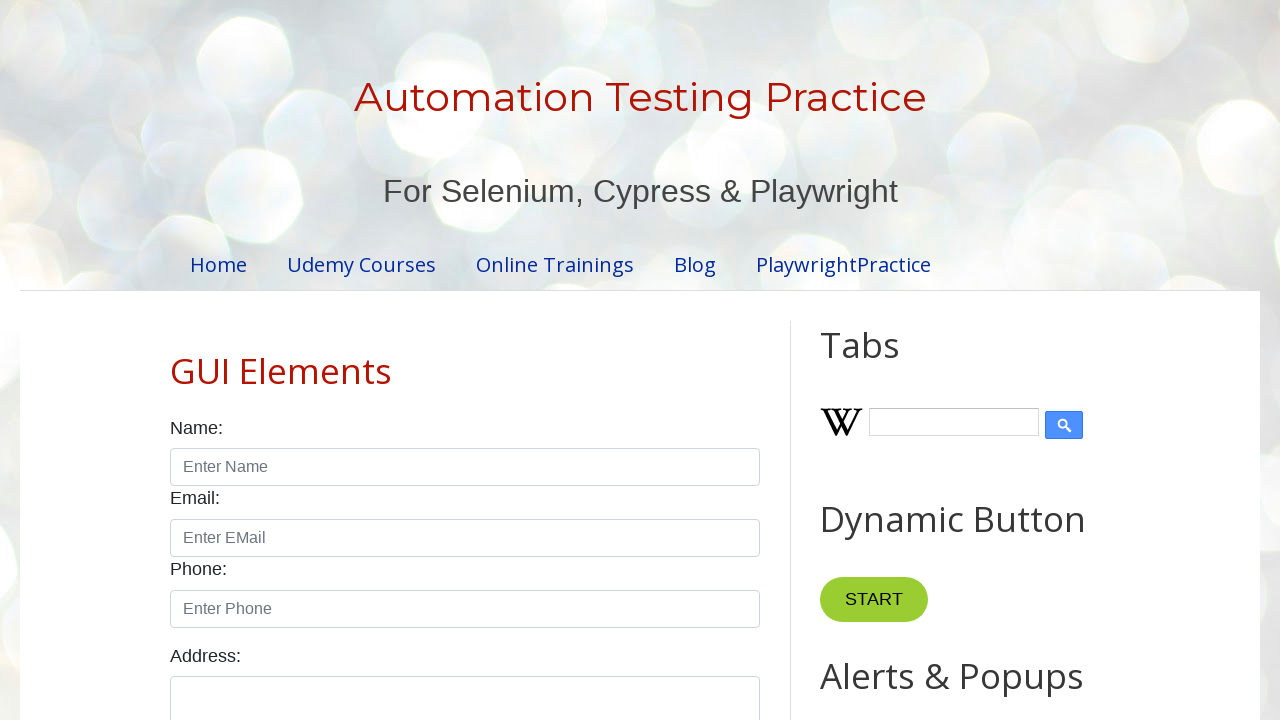

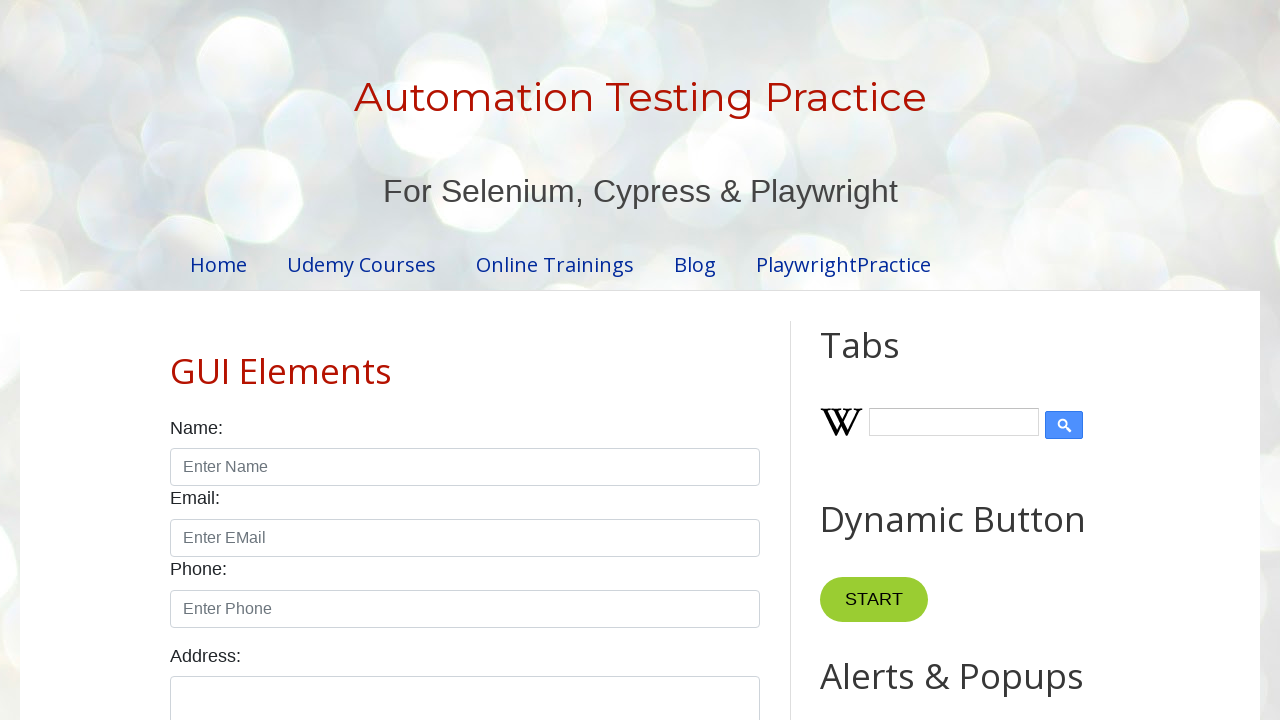